Navigates to Syntax Technologies website and verifies the page loads by checking URL and title

Starting URL: https://syntaxtechs.com/

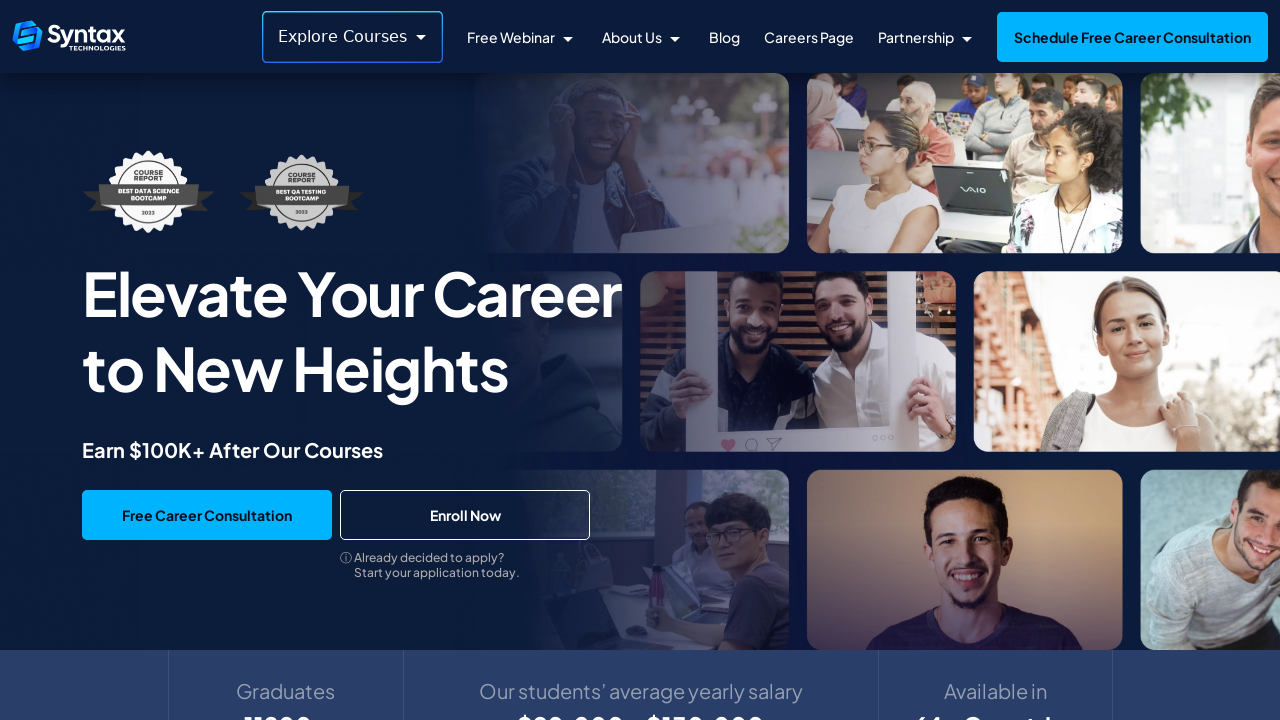

Retrieved current URL
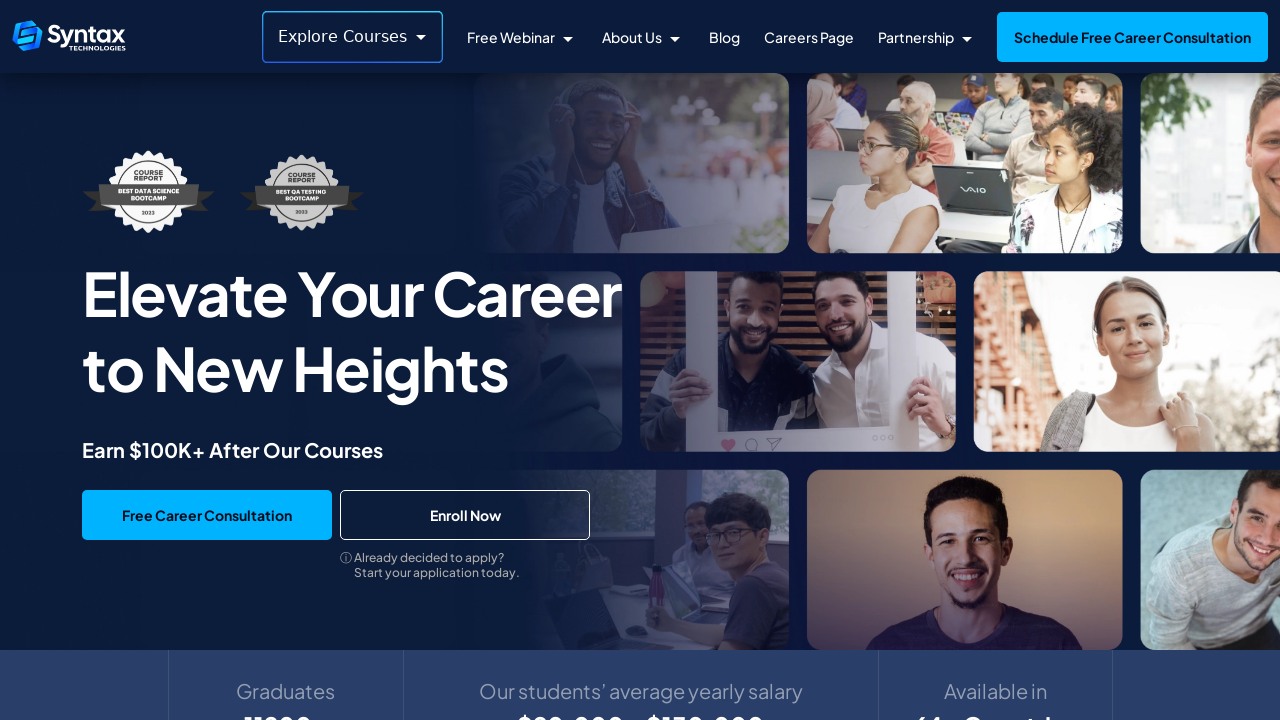

Printed current URL
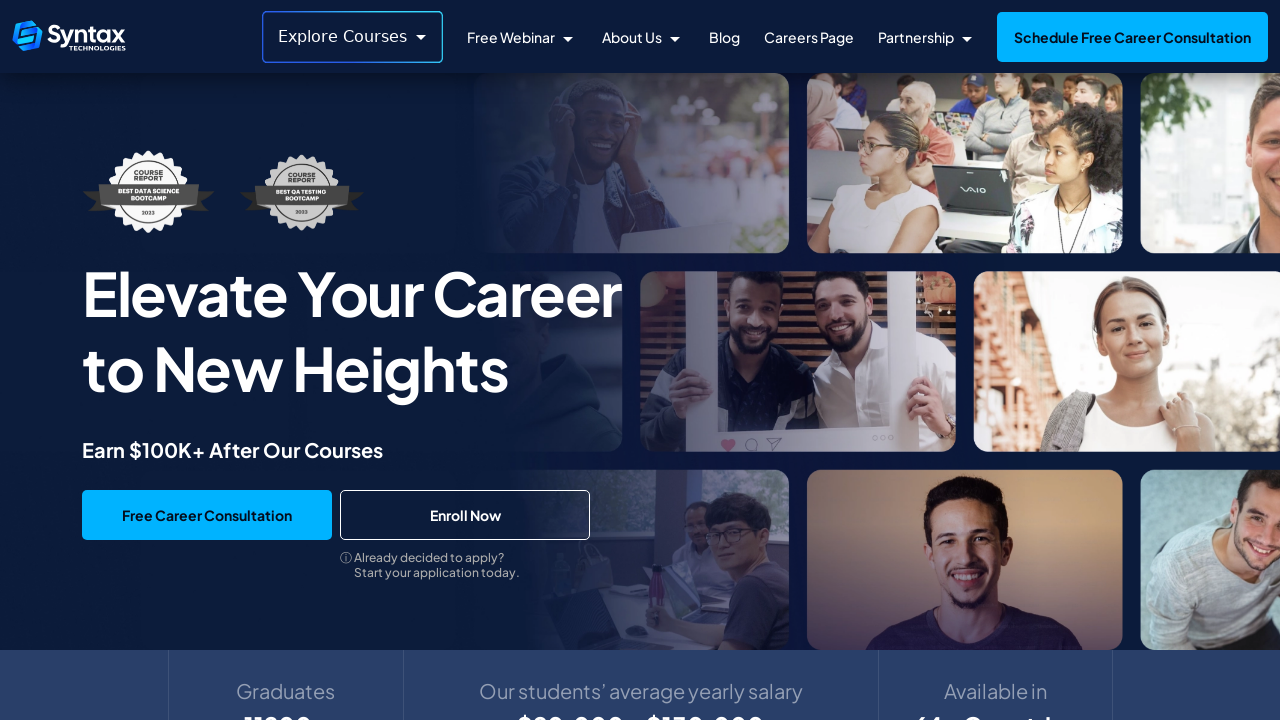

Retrieved page title
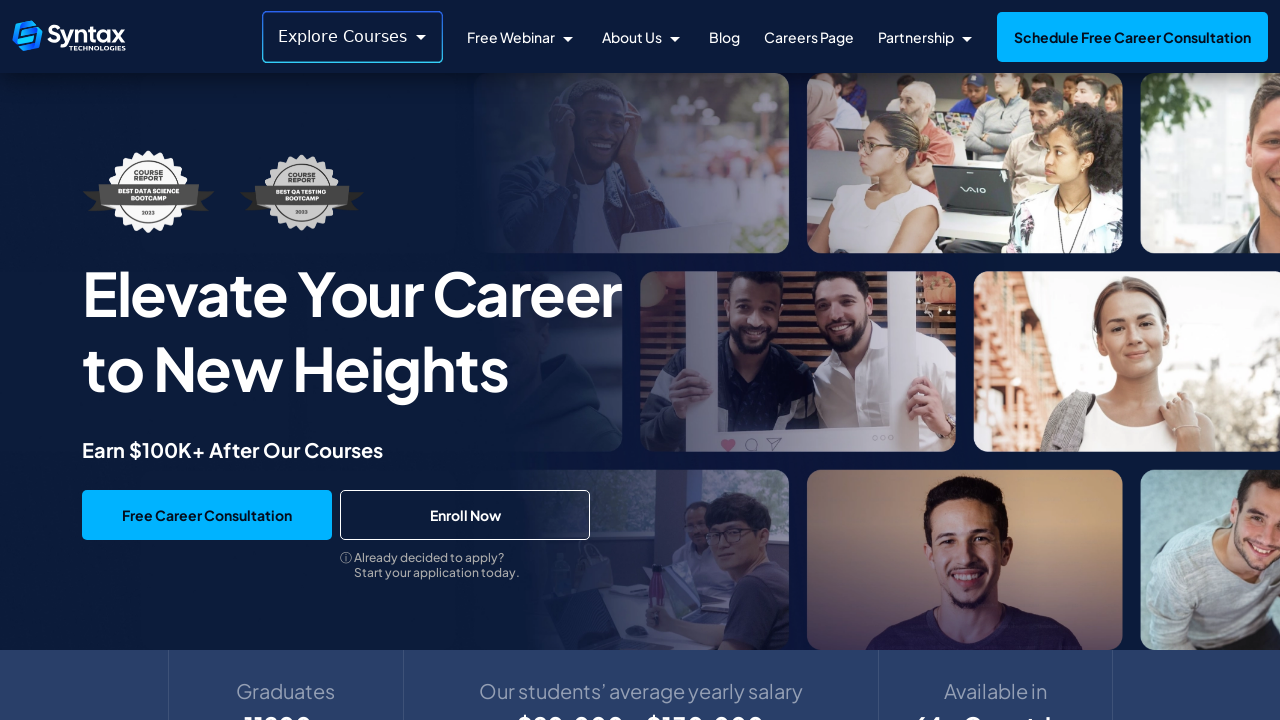

Printed page title
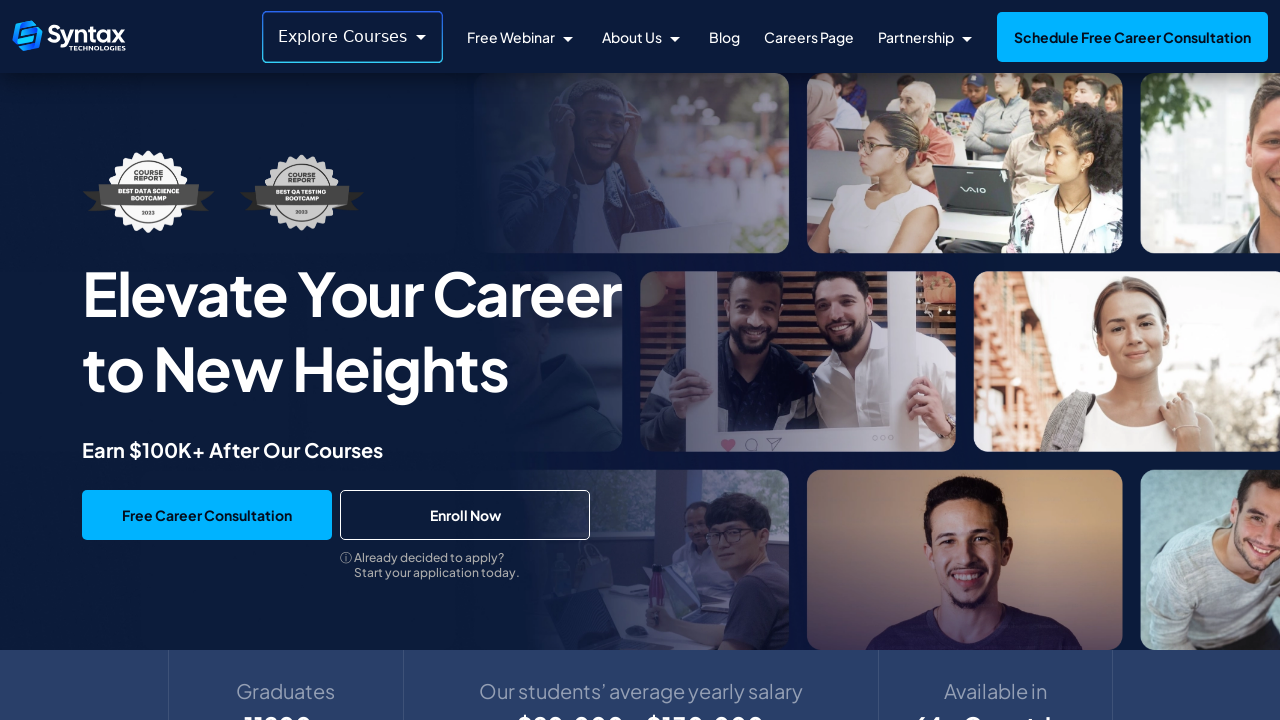

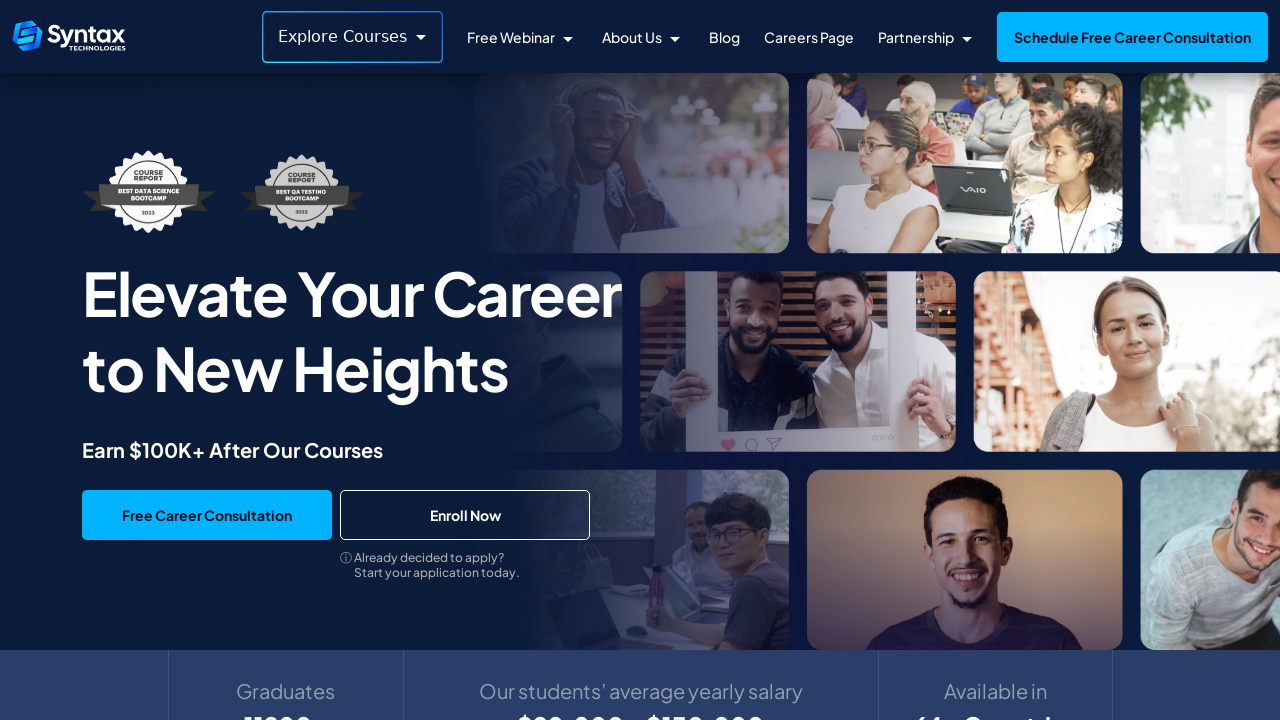